Tests dynamic properties on DemoQA by waiting for a button to become enabled, clicking a color-changing button, and clicking a button that becomes visible after a delay.

Starting URL: https://demoqa.com

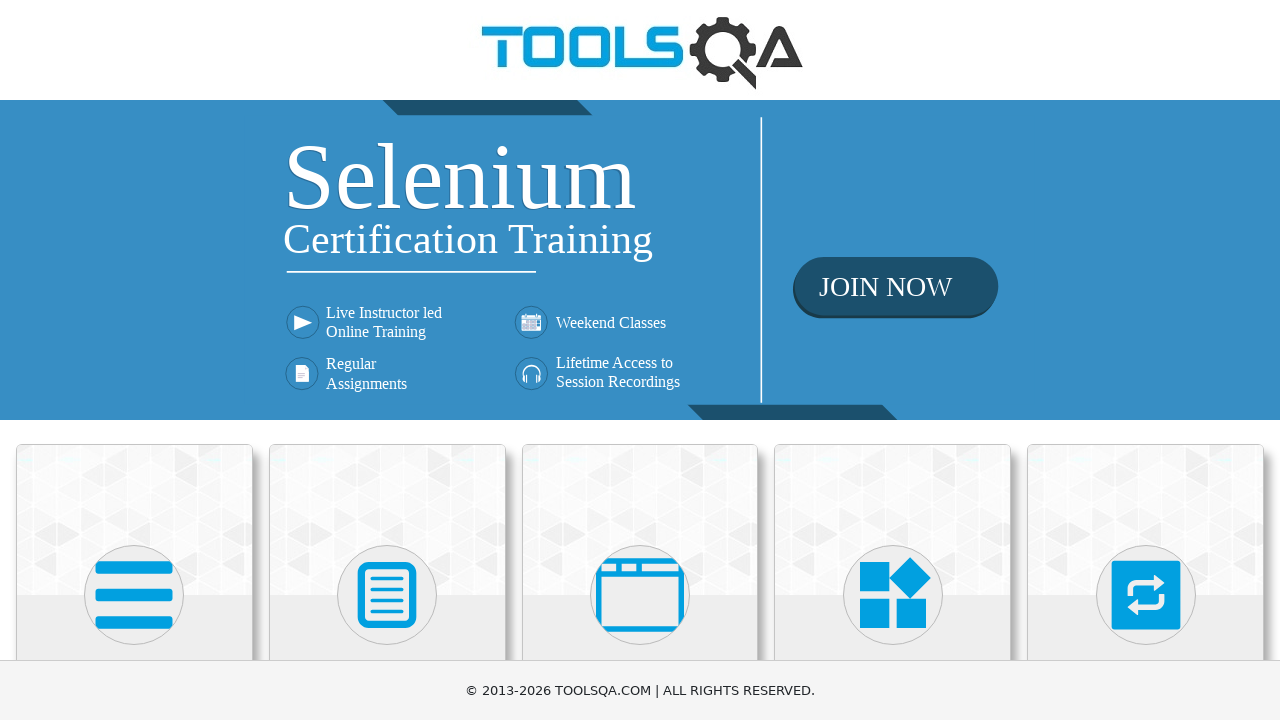

Clicked on Elements card at (134, 595) on (//div[@class='avatar mx-auto white'])[1]
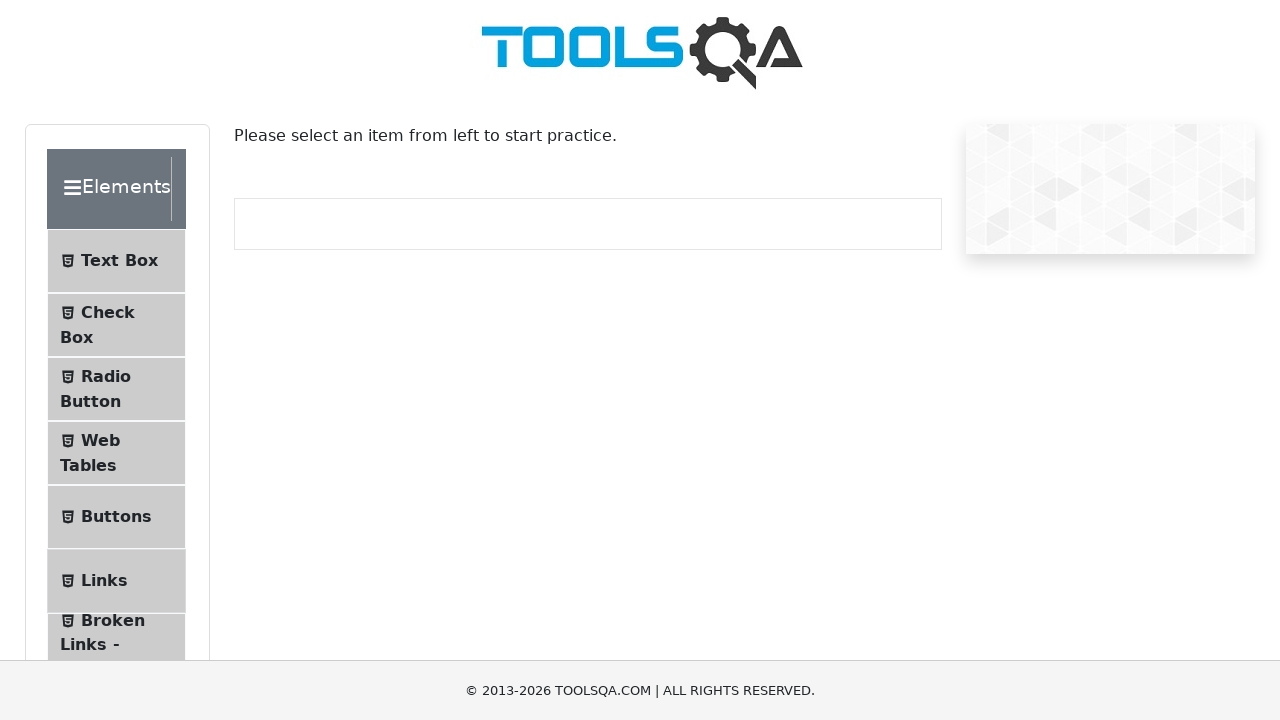

Clicked on Dynamic Properties menu item at (116, 360) on #item-8
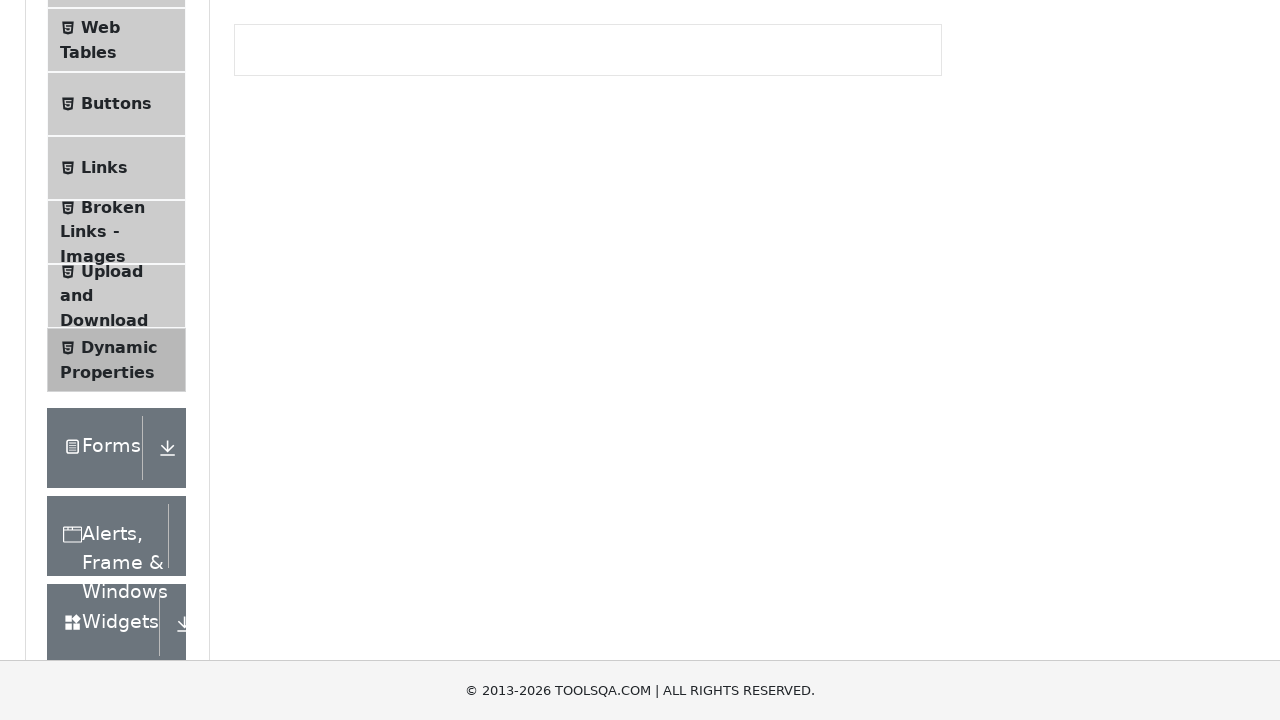

Waited 1000ms for page to load
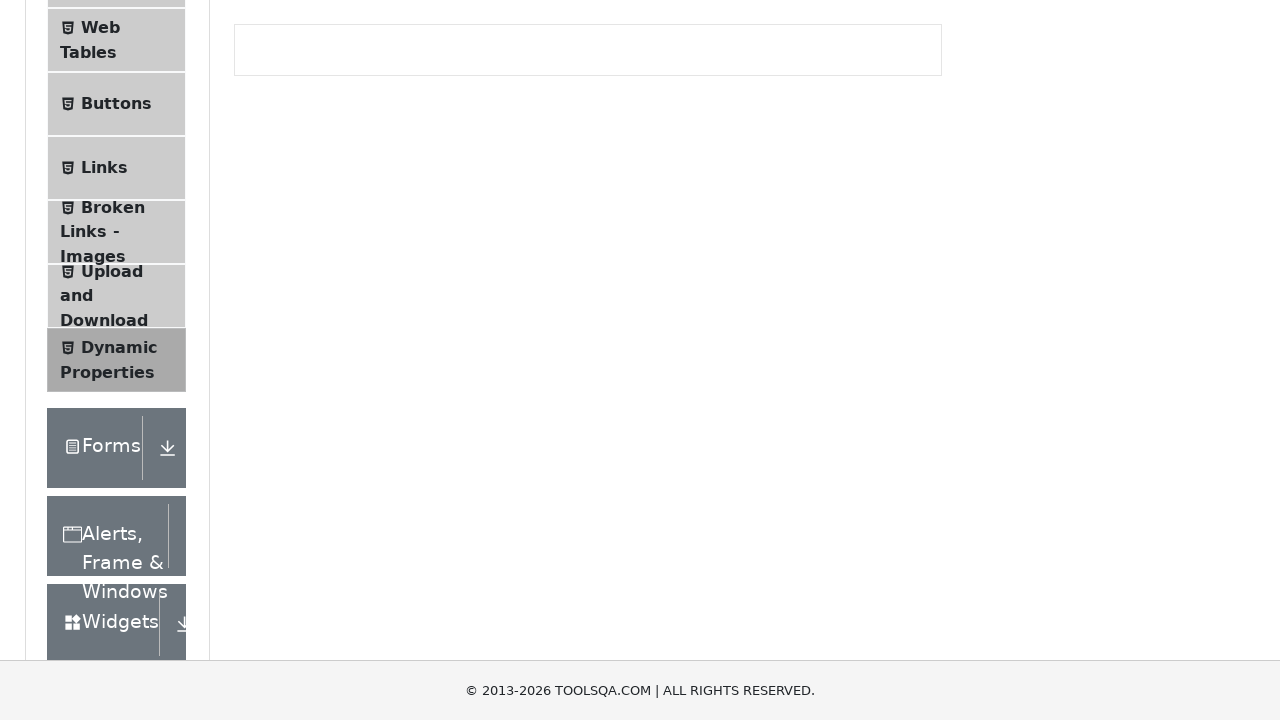

Waited for enable button to become enabled
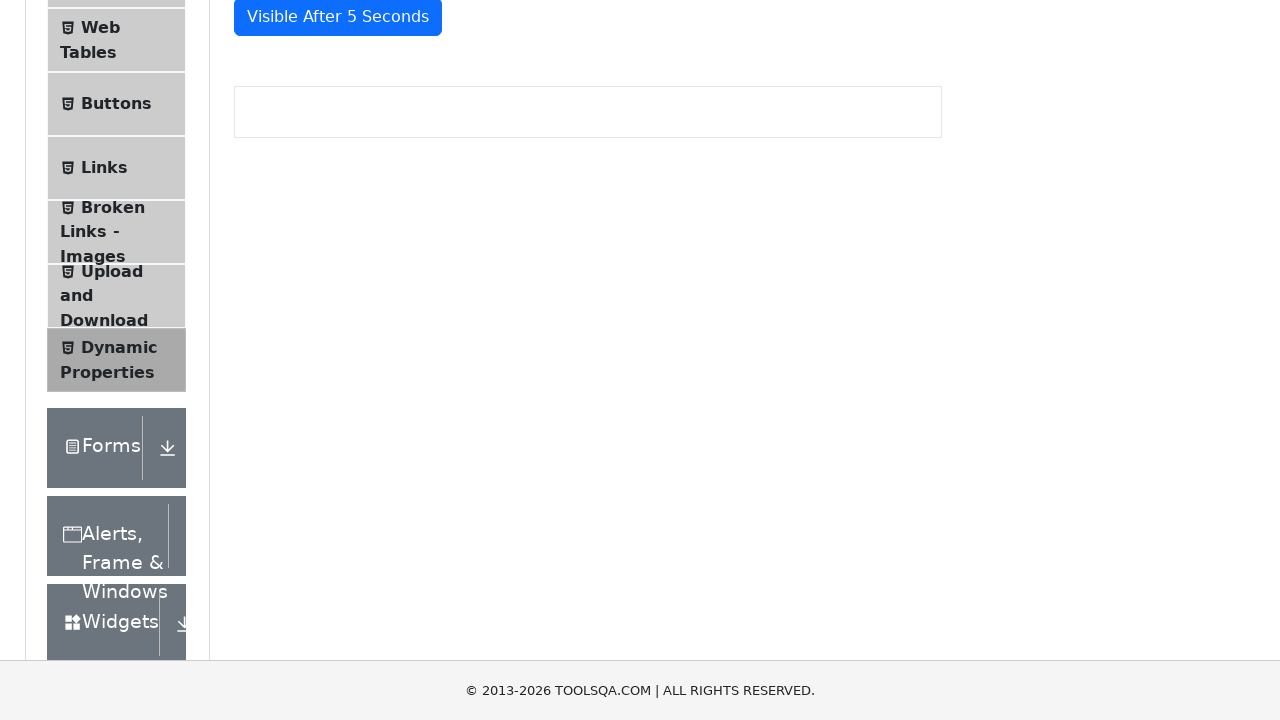

Clicked the enabled button at (333, 306) on #enableAfter
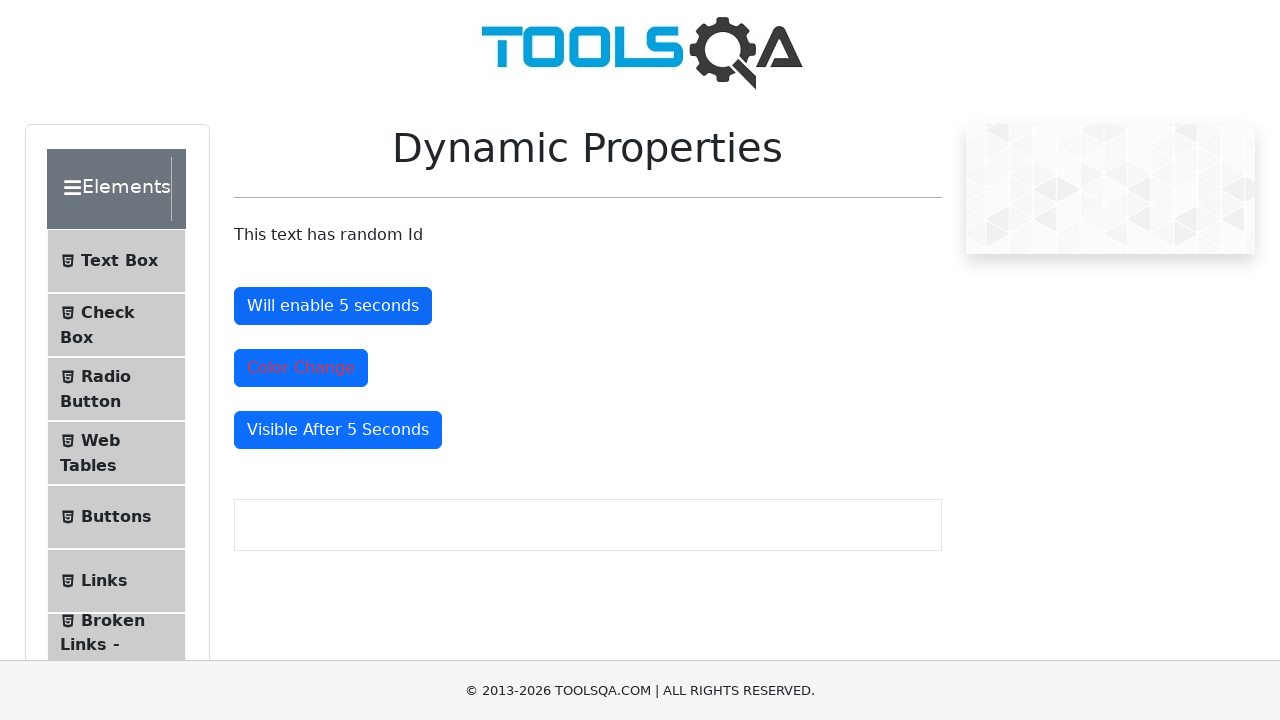

Waited 500ms before clicking color change button
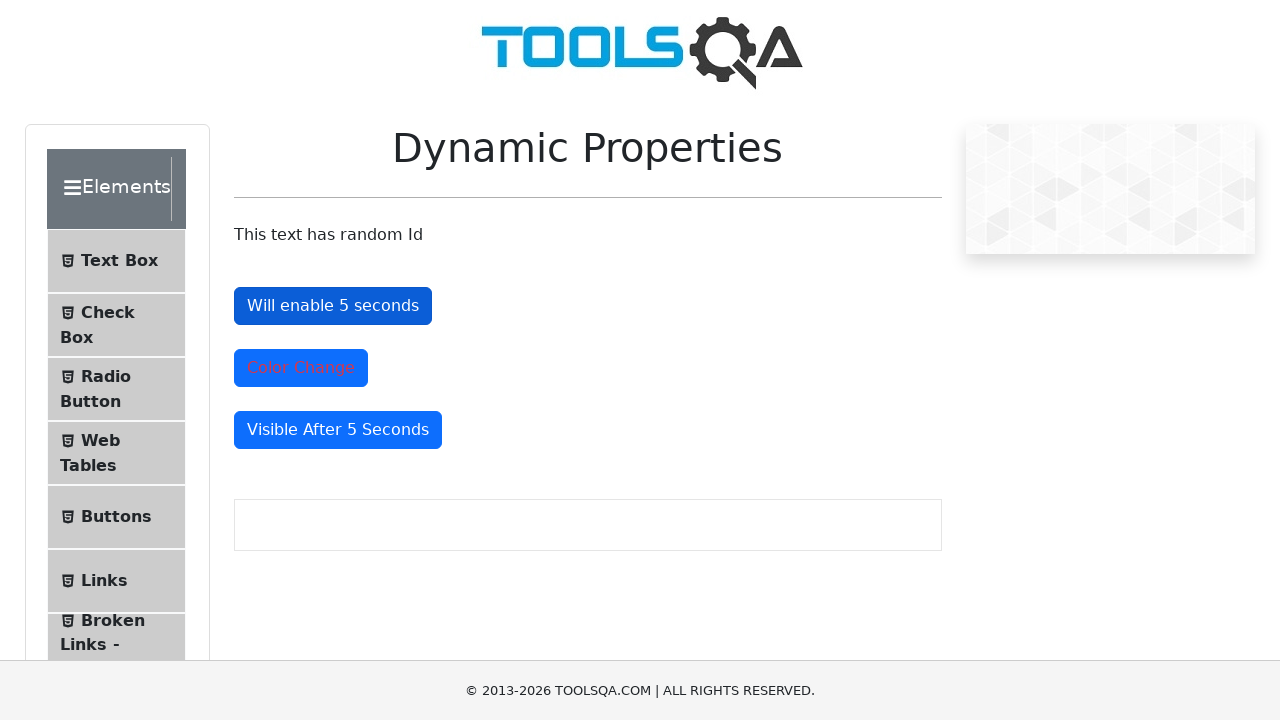

Clicked the color-changing button at (301, 368) on #colorChange
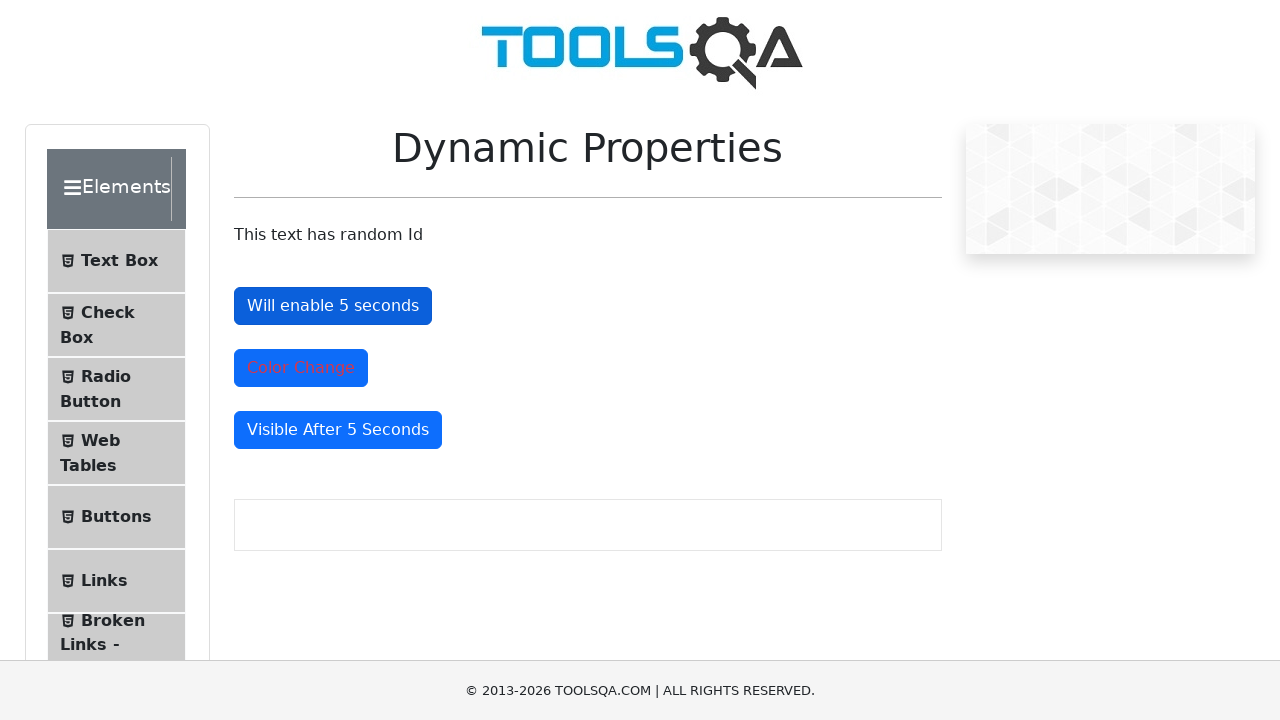

Waited 500ms after color change
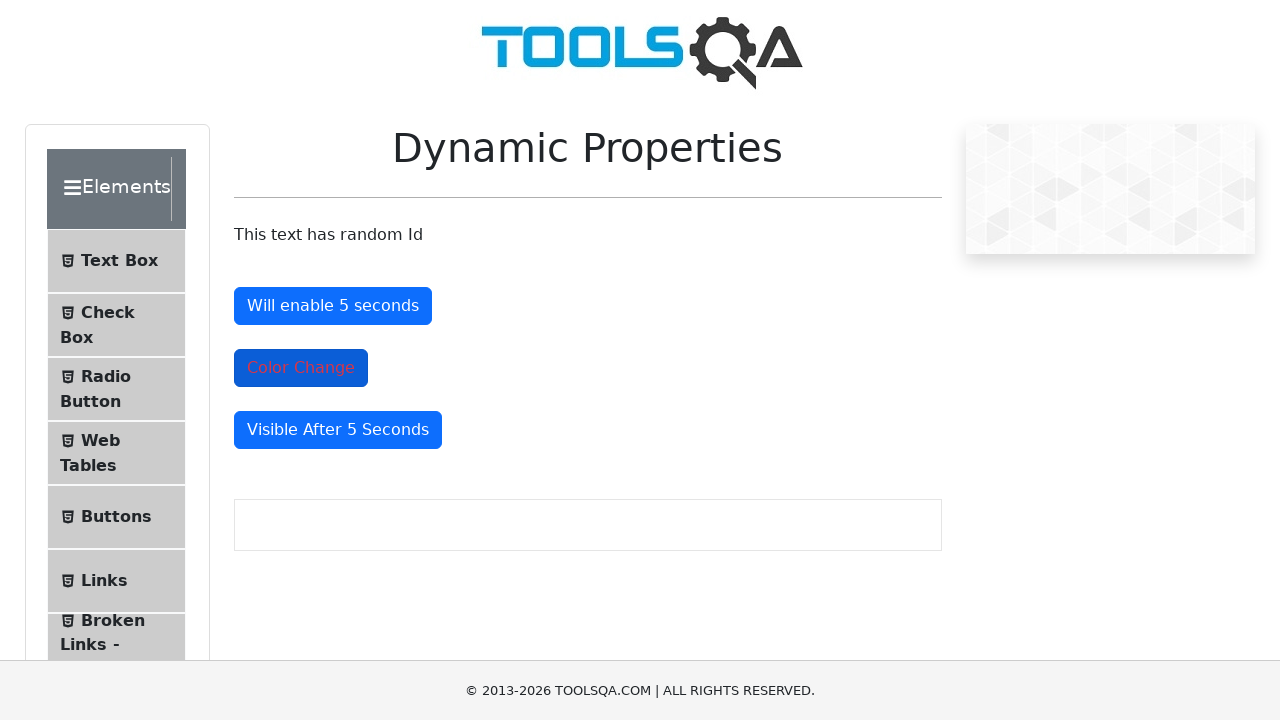

Waited for visibility button to become visible
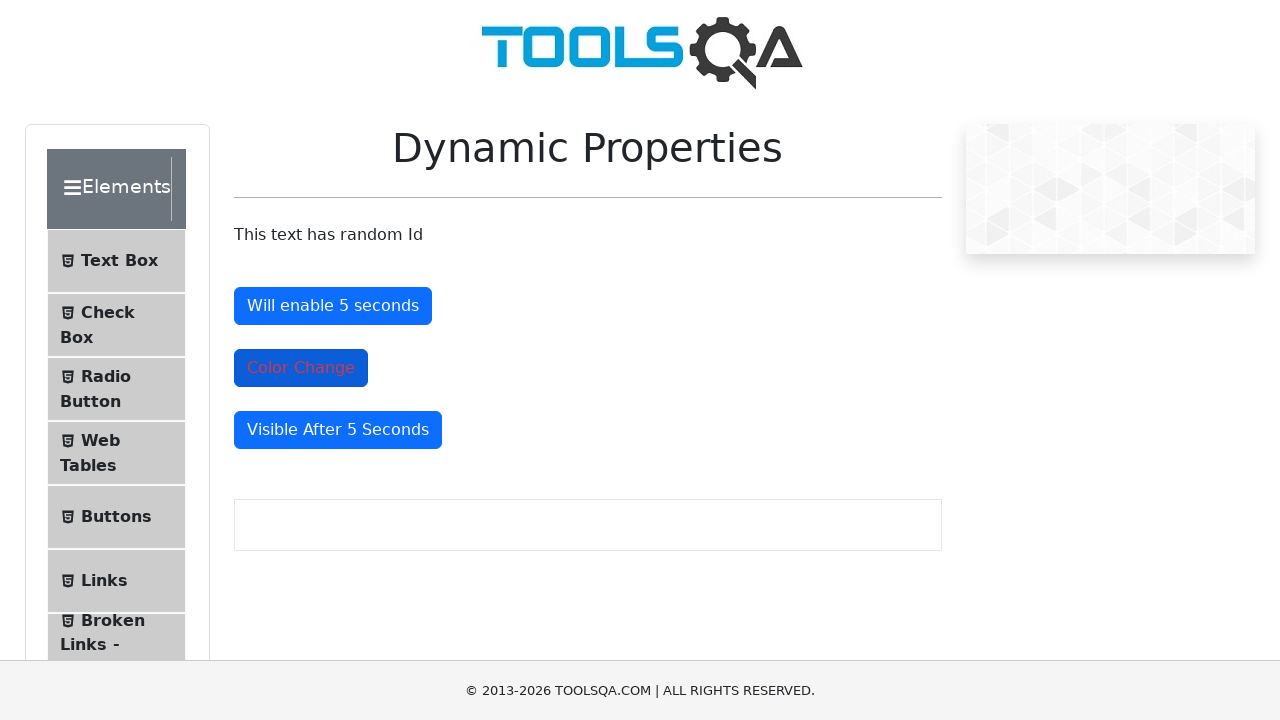

Clicked the visible button at (338, 430) on #visibleAfter
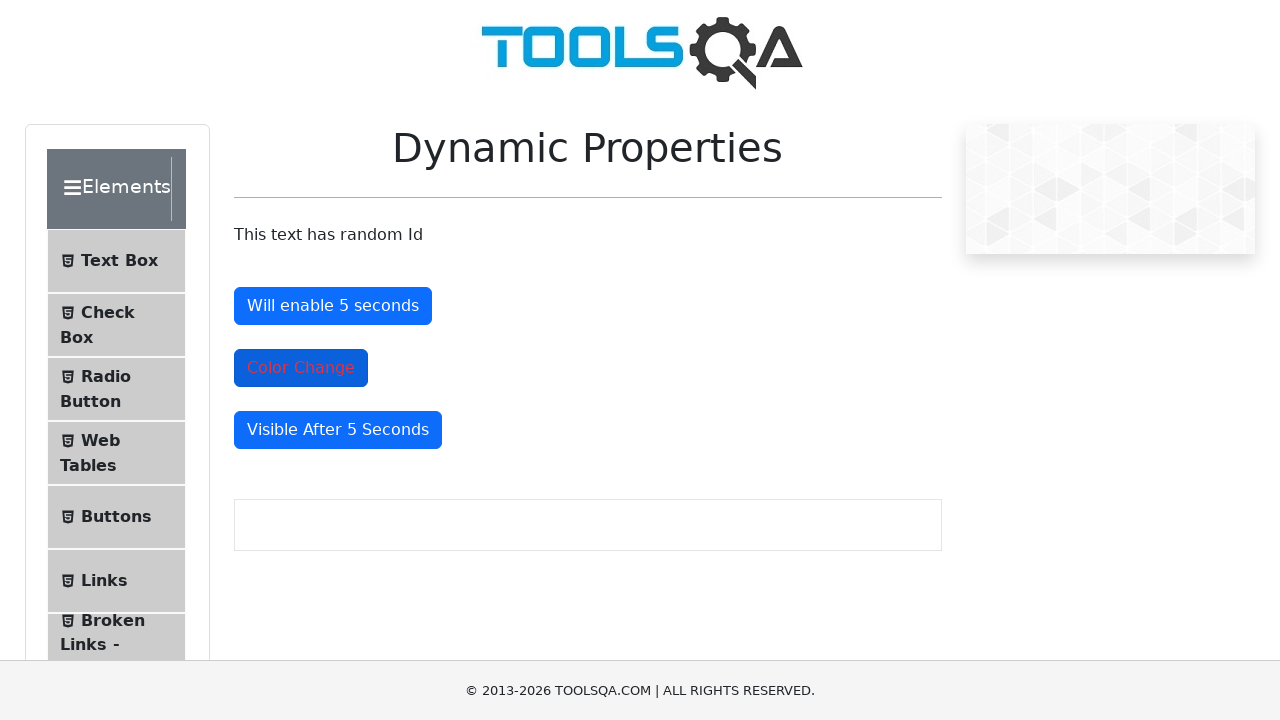

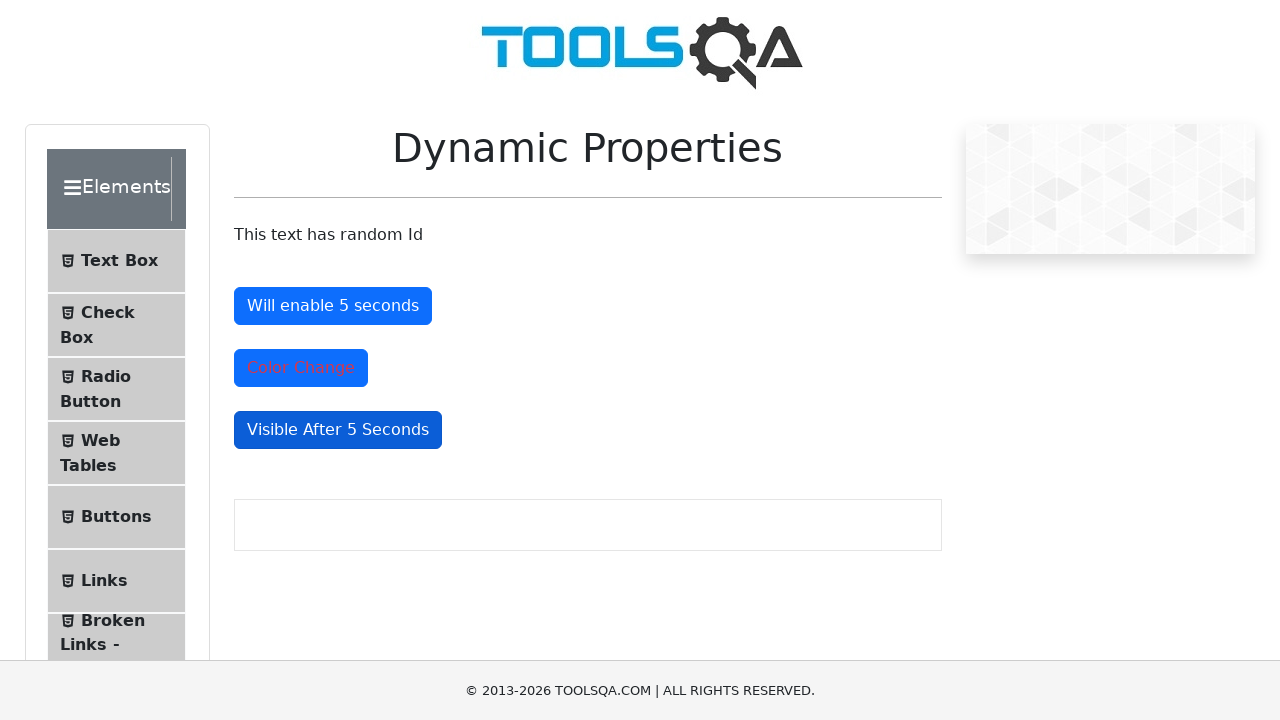